Tests finding an element by ID and retrieving its text content for a heading element

Starting URL: https://kristinek.github.io/site/examples/locators

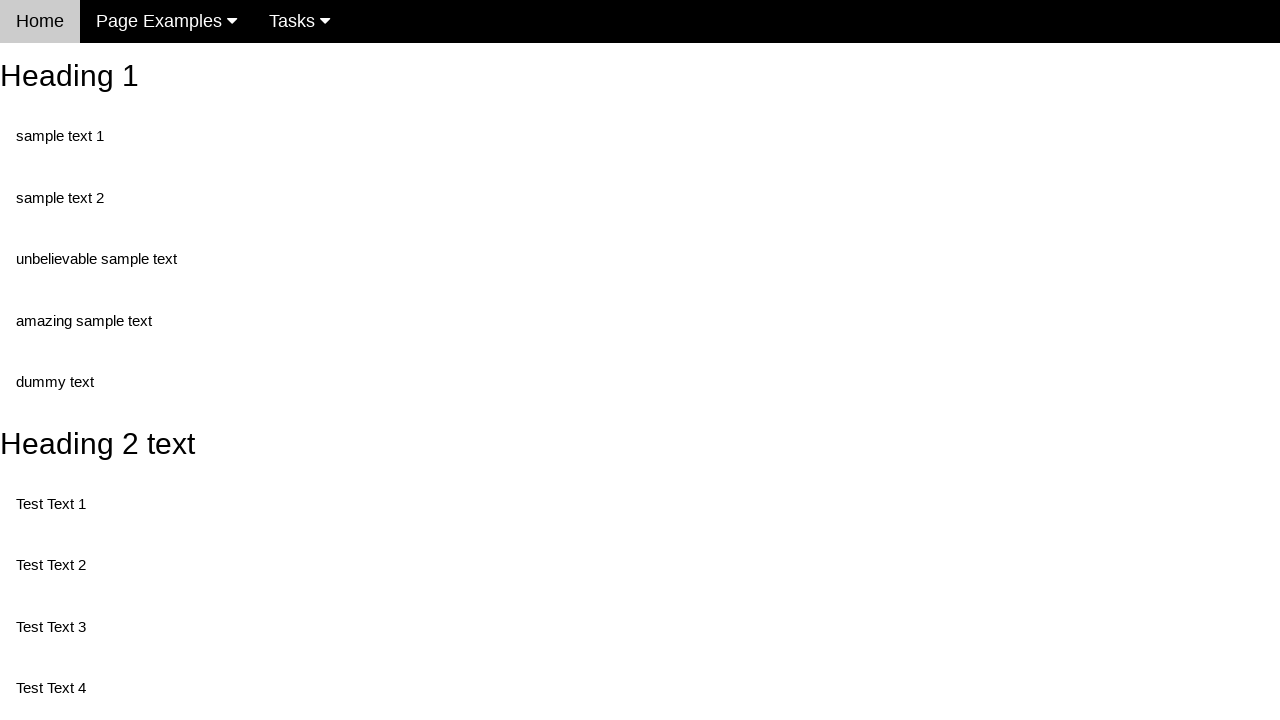

Navigated to locators example page
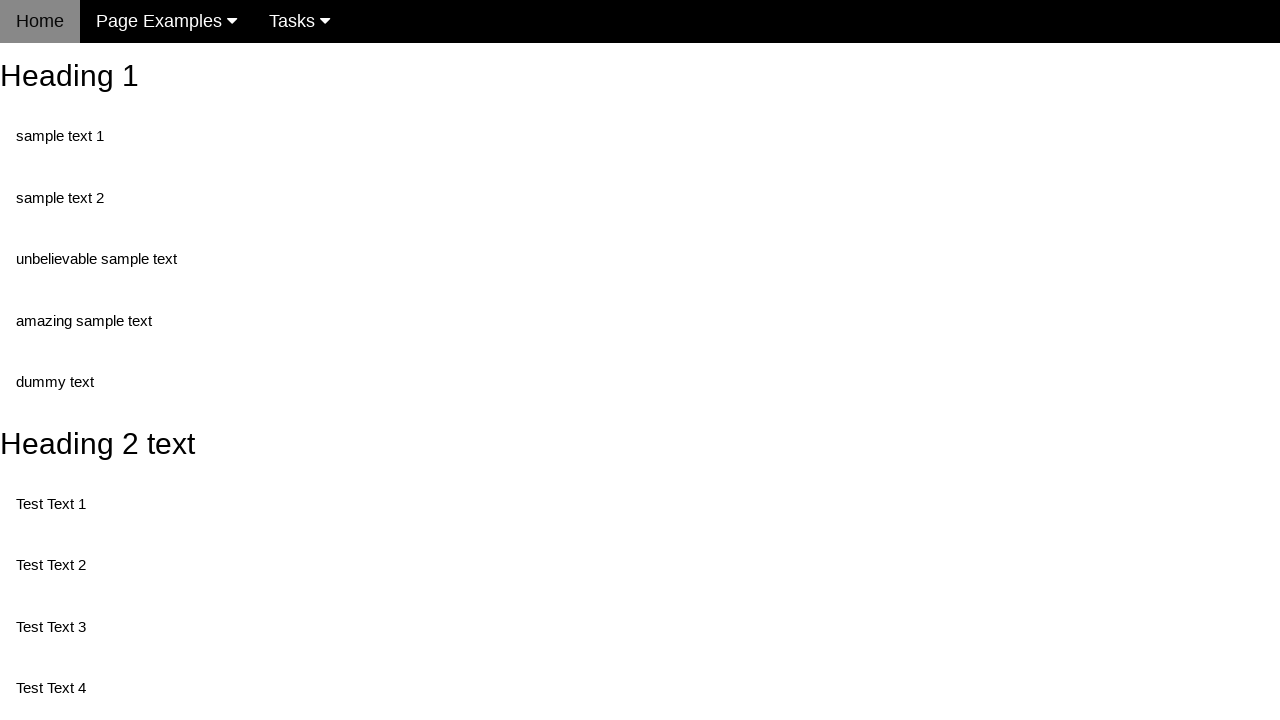

Located element with id 'heading_2' and retrieved text content
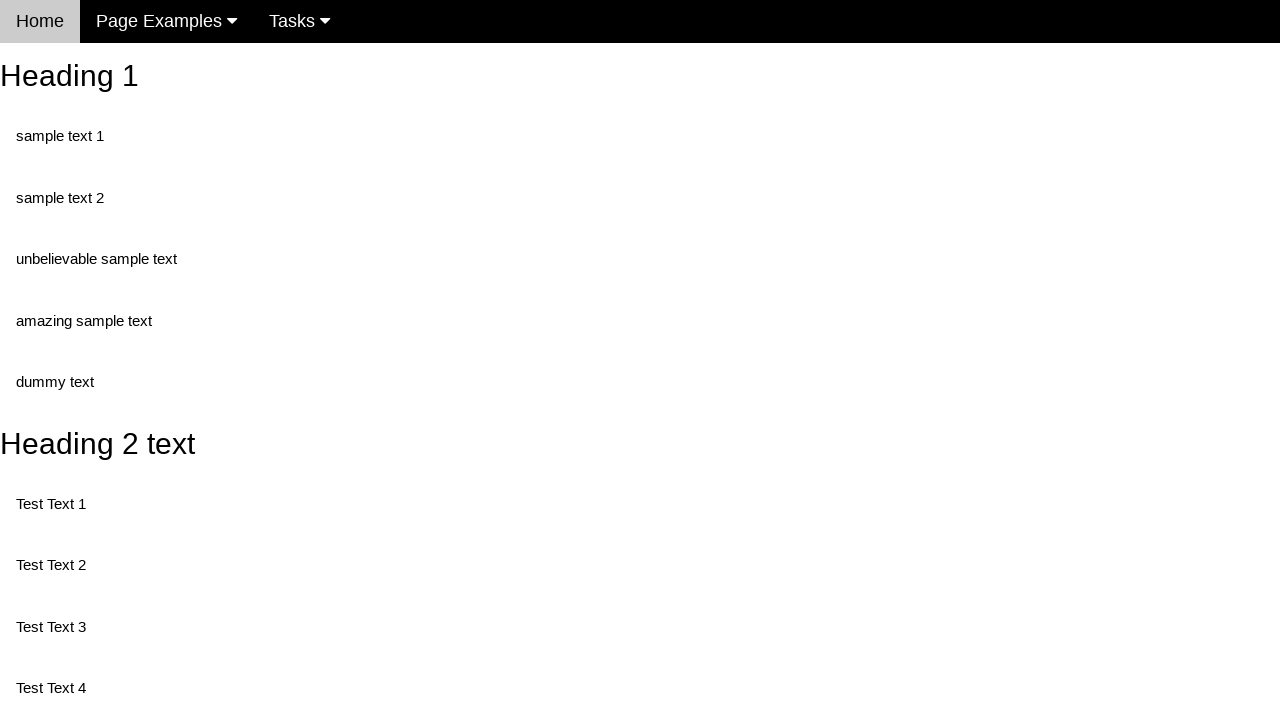

Printed heading text content
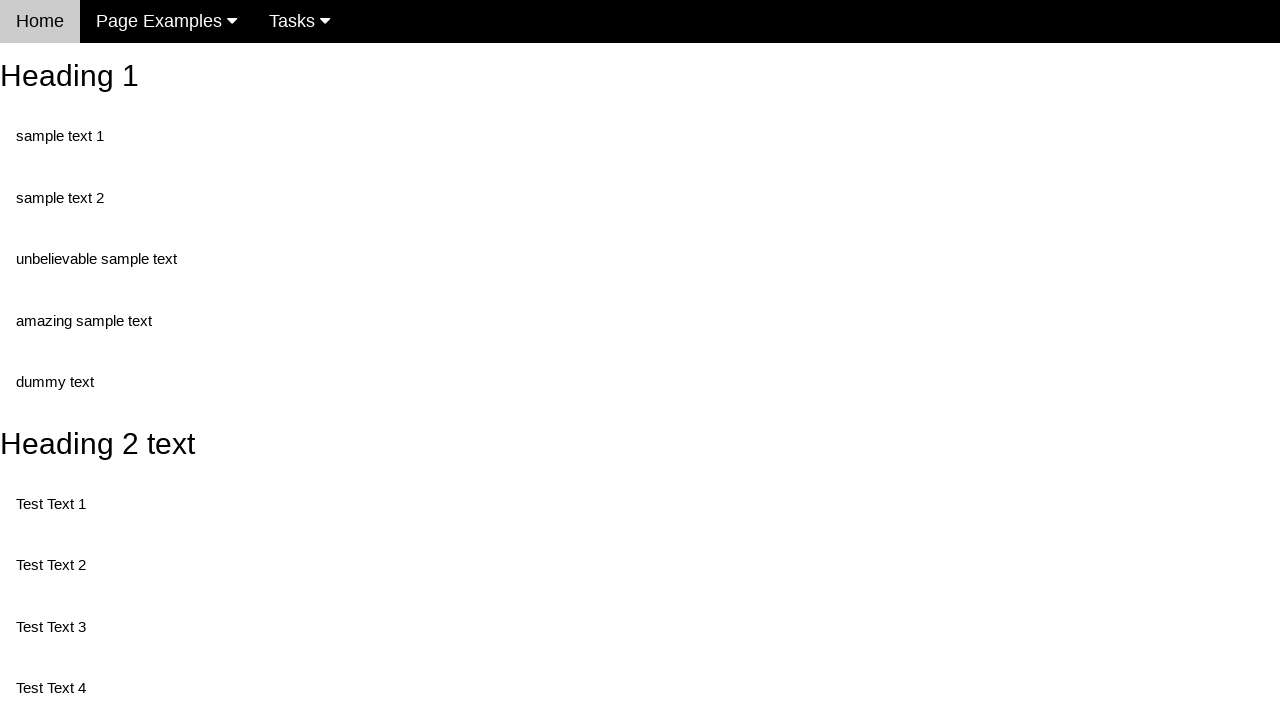

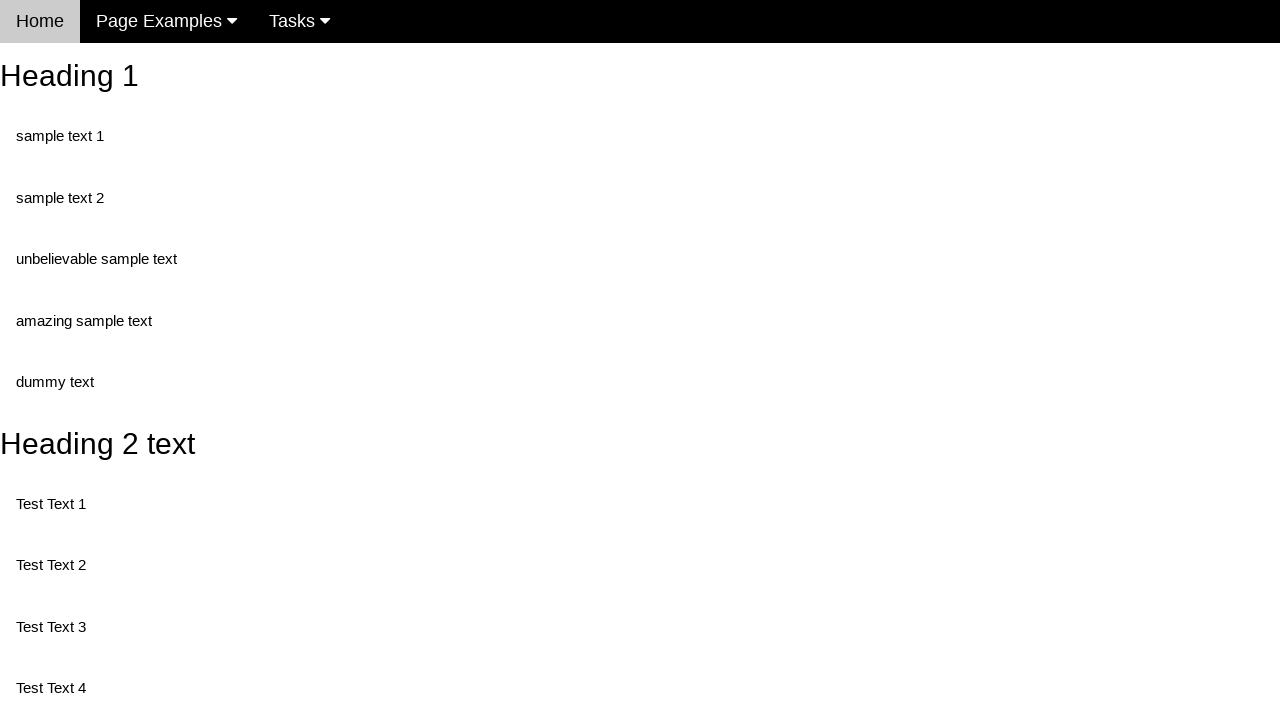